Navigates to Python.org and verifies that the events widget with dates and event names is displayed on the page

Starting URL: https://www.python.org

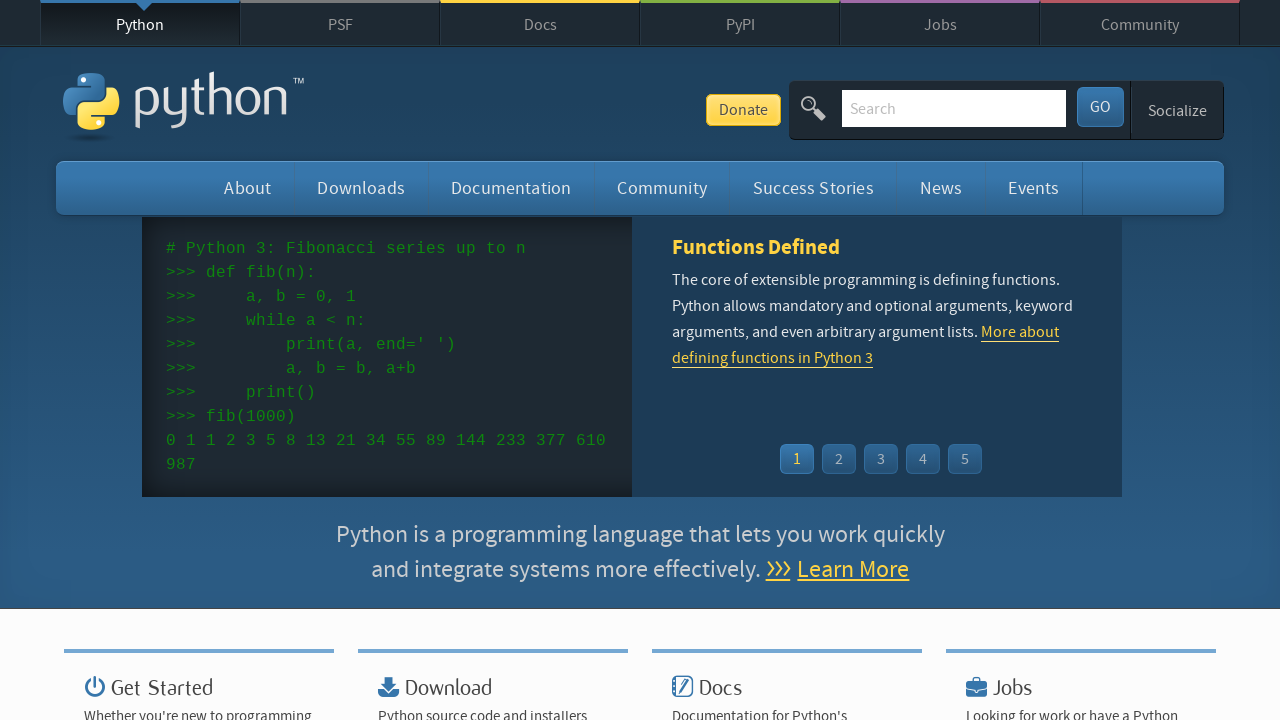

Navigated to https://www.python.org
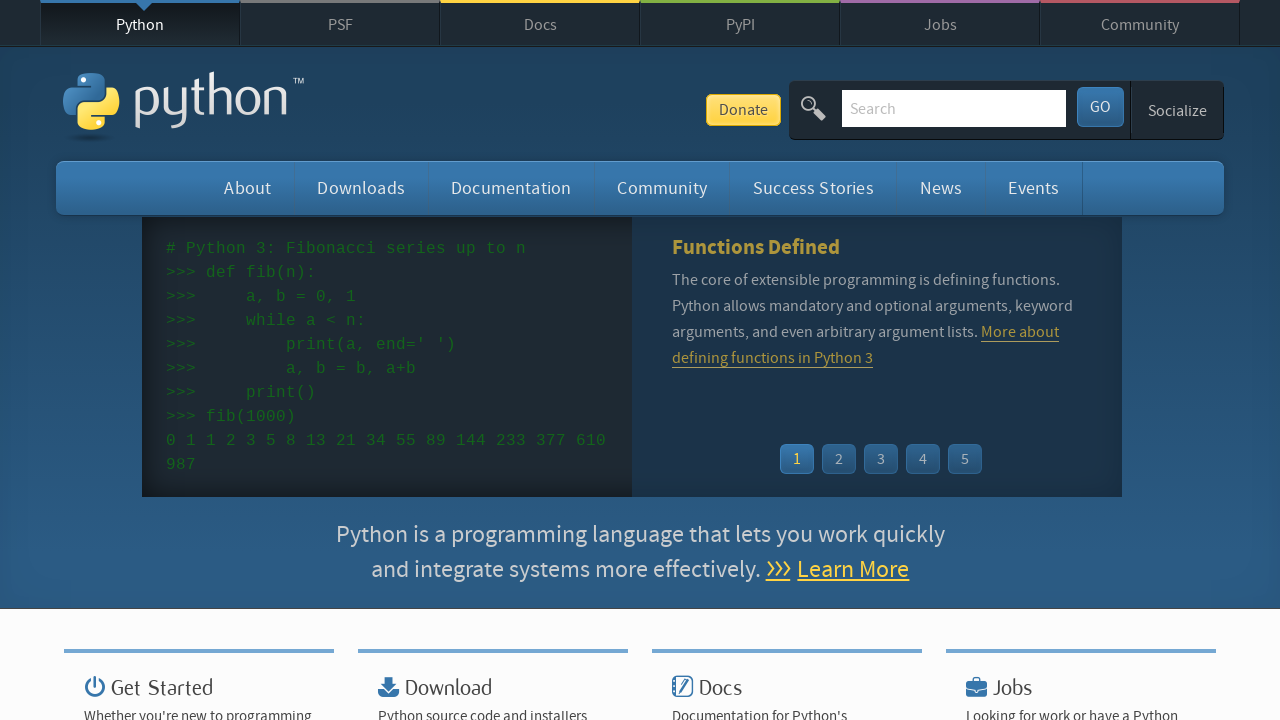

Event widget dates loaded
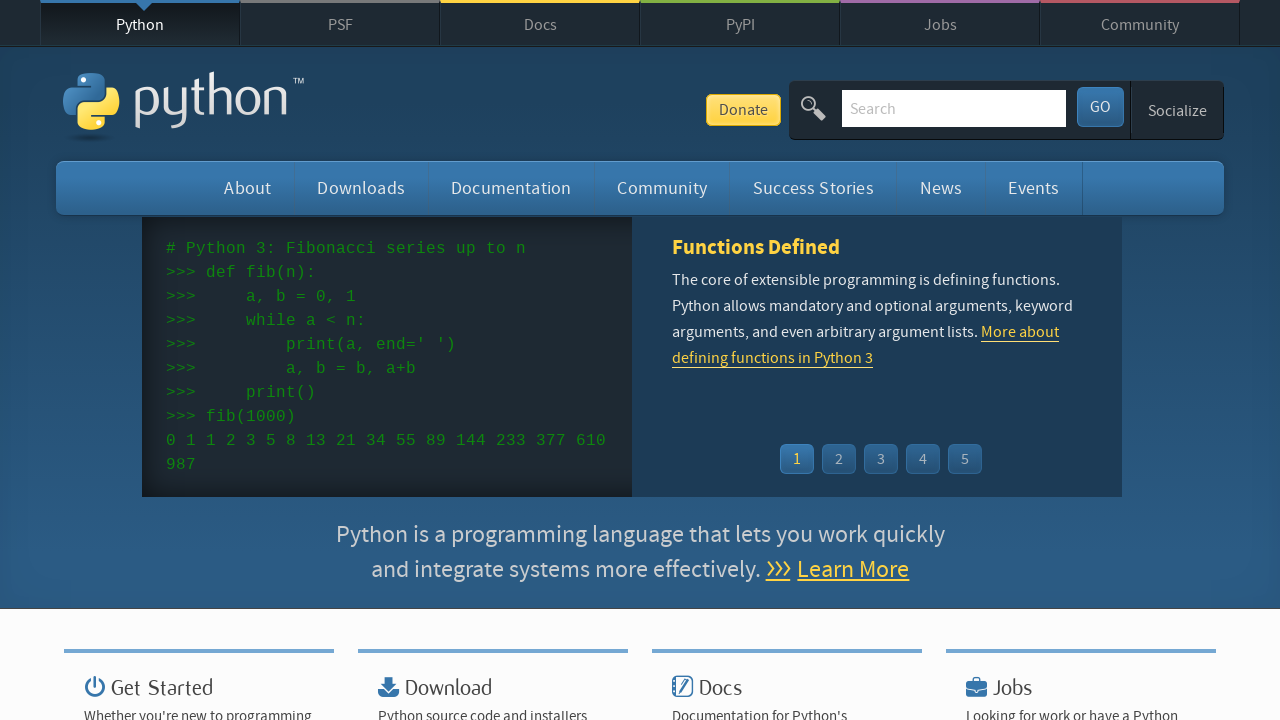

Event widget event names loaded
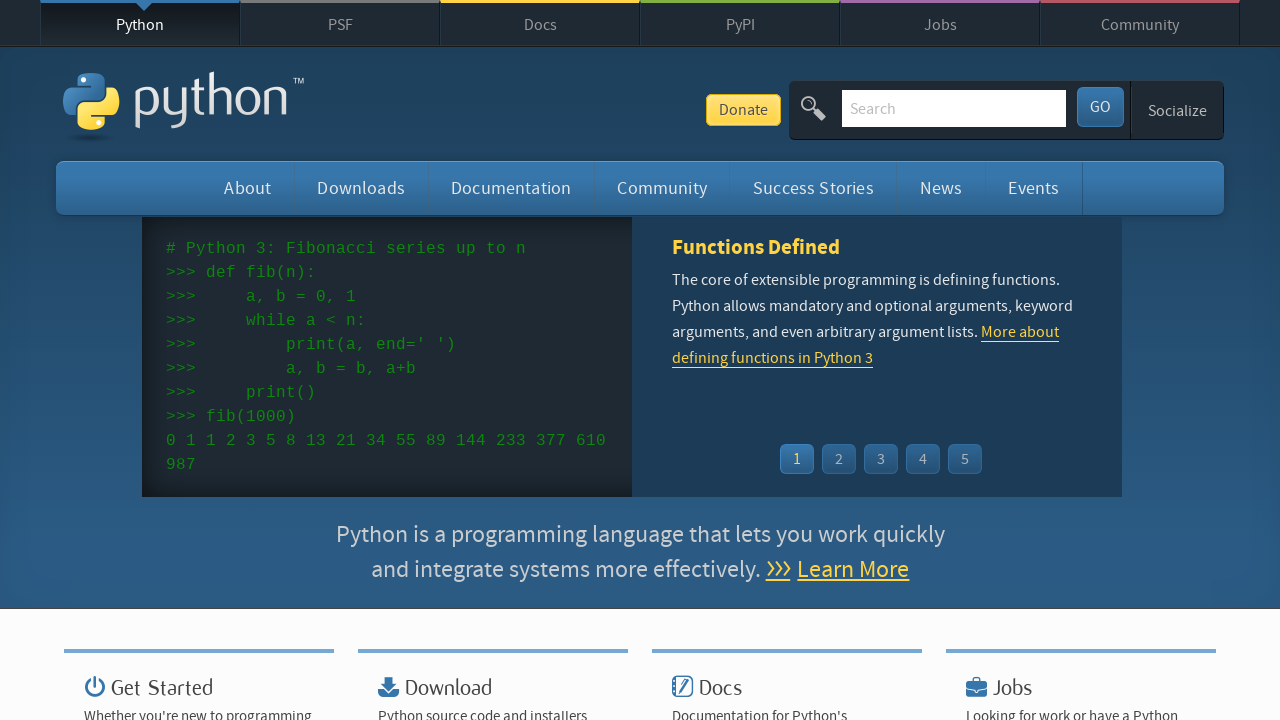

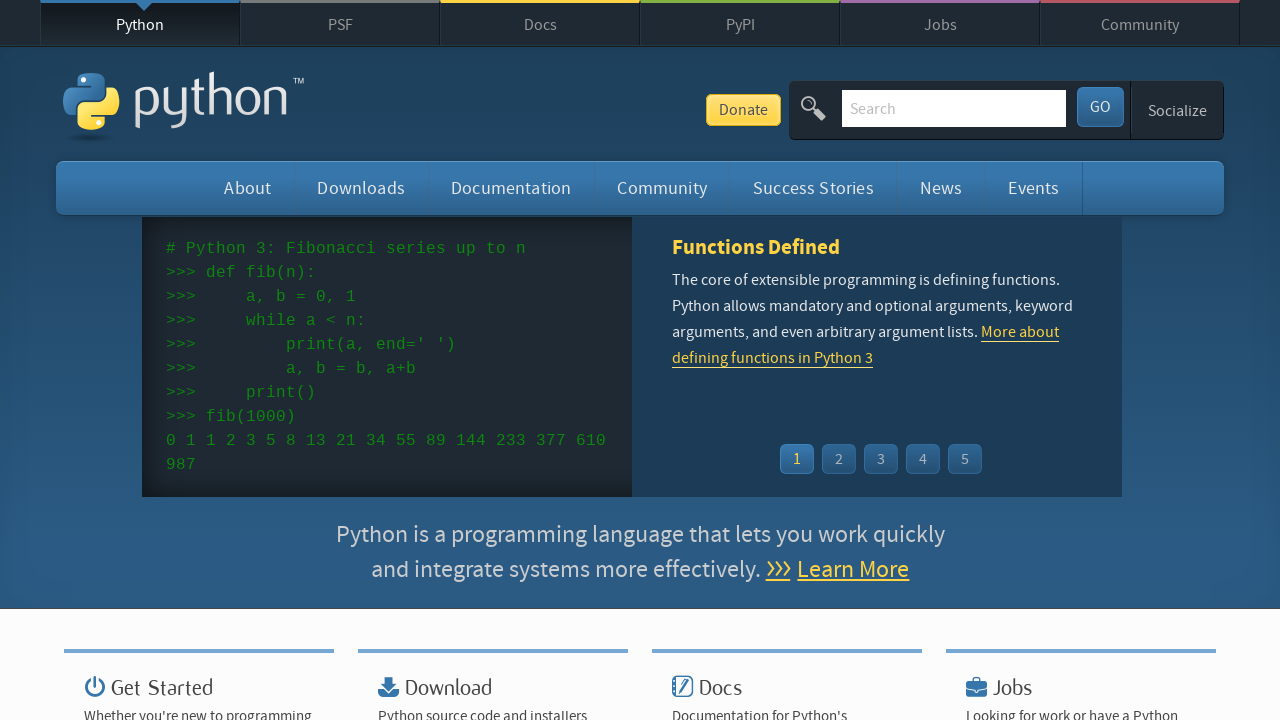